Navigates to TopLearn website and scrolls the page to different positions

Starting URL: https://toplearn.com/

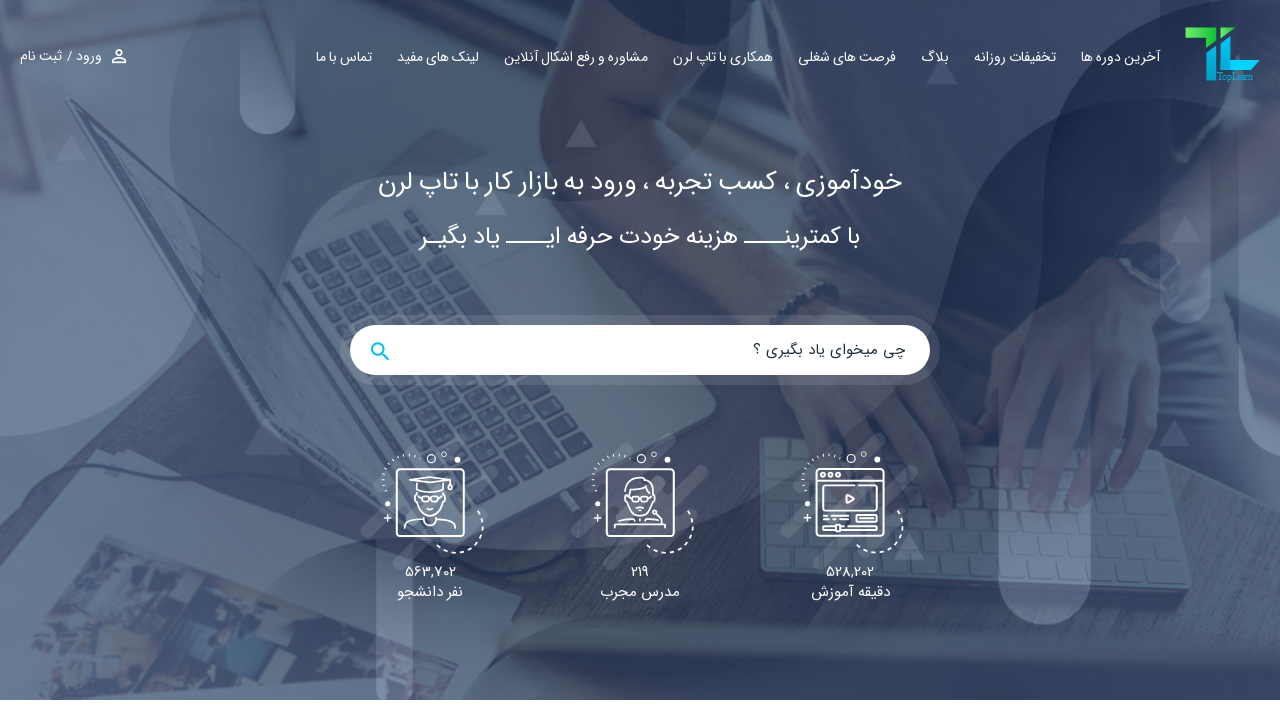

Navigated to TopLearn website
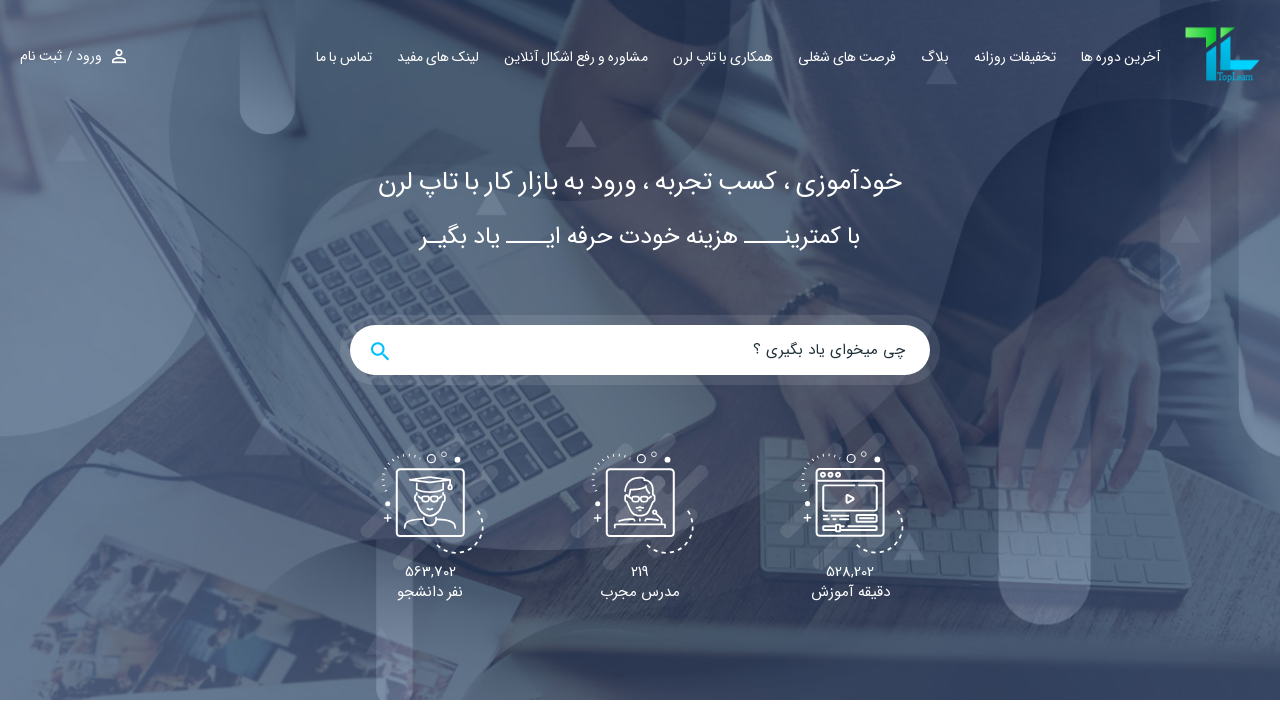

Scrolled page down to position 2000
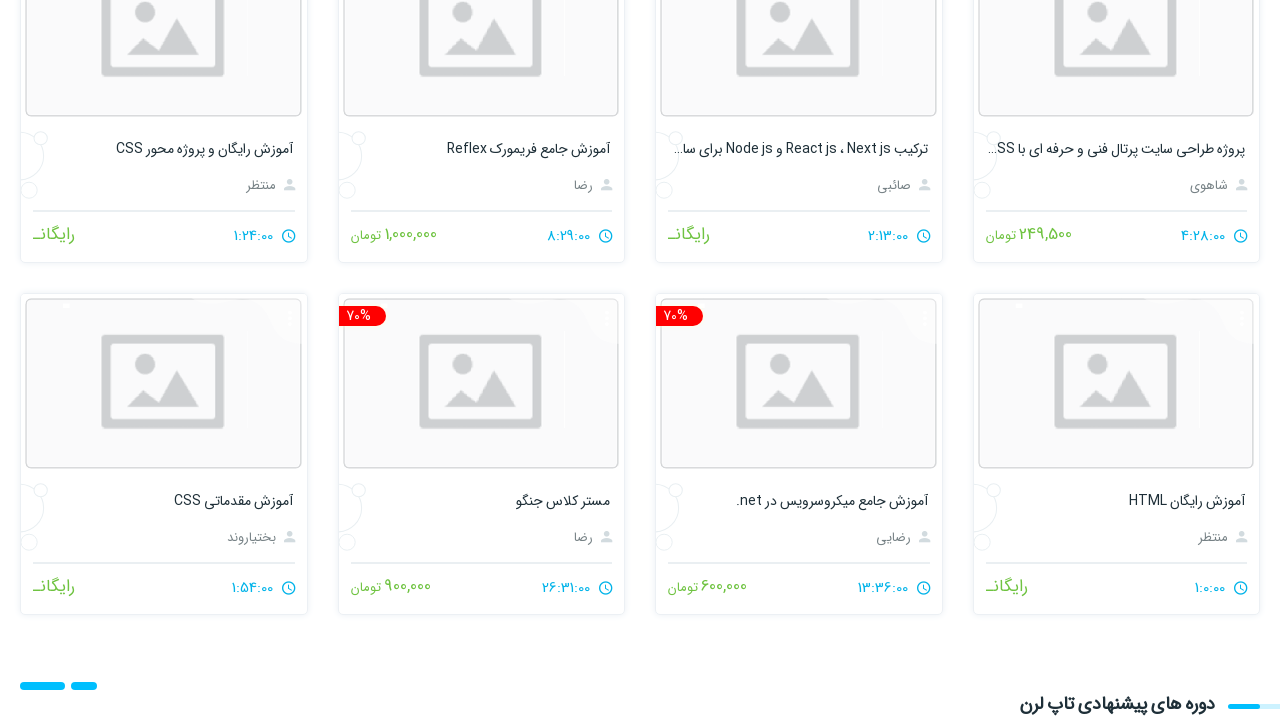

Scrolled page up to position 300
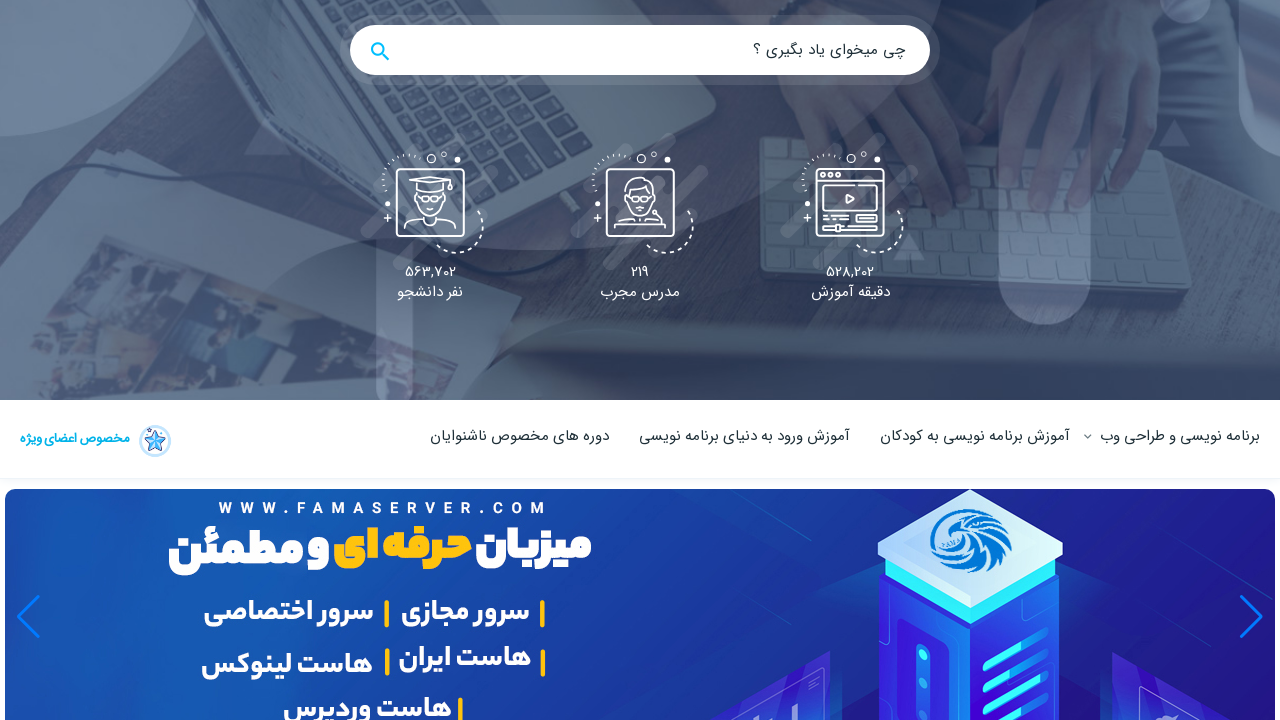

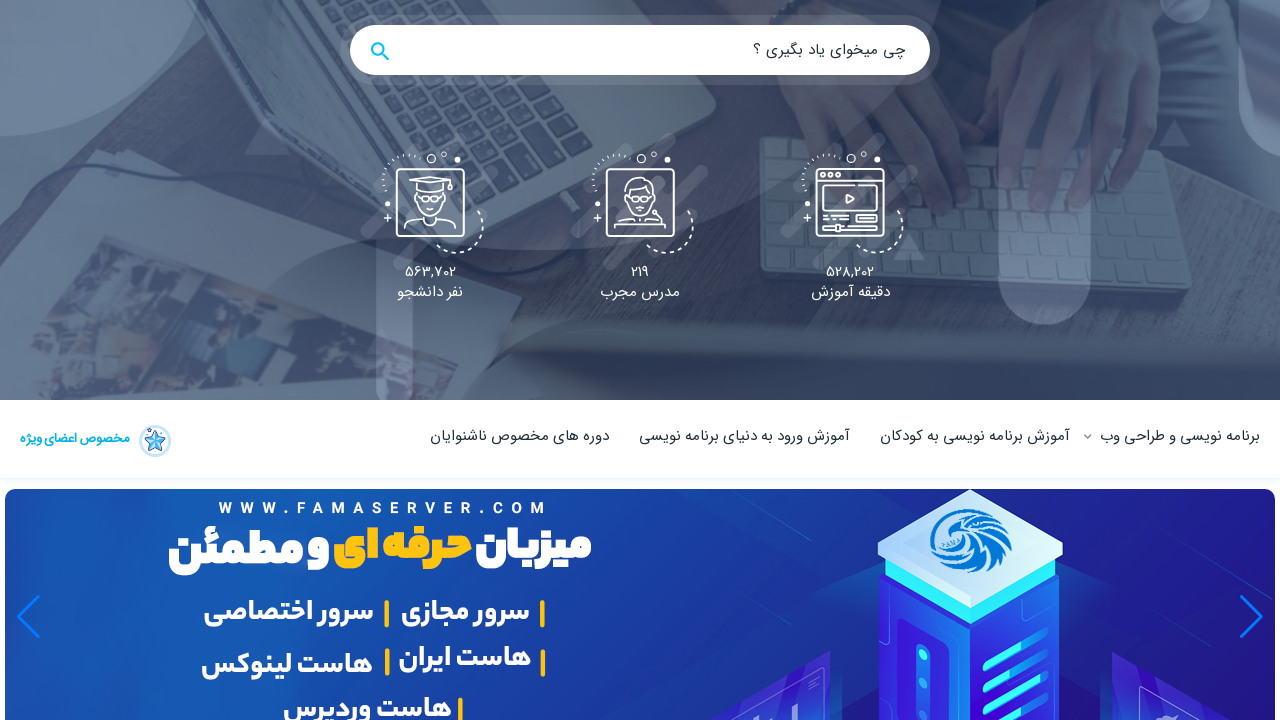